Tests file upload functionality by sending a file path to the upload input field and submitting the form, then verifies the uploaded filename is displayed correctly.

Starting URL: http://the-internet.herokuapp.com/upload

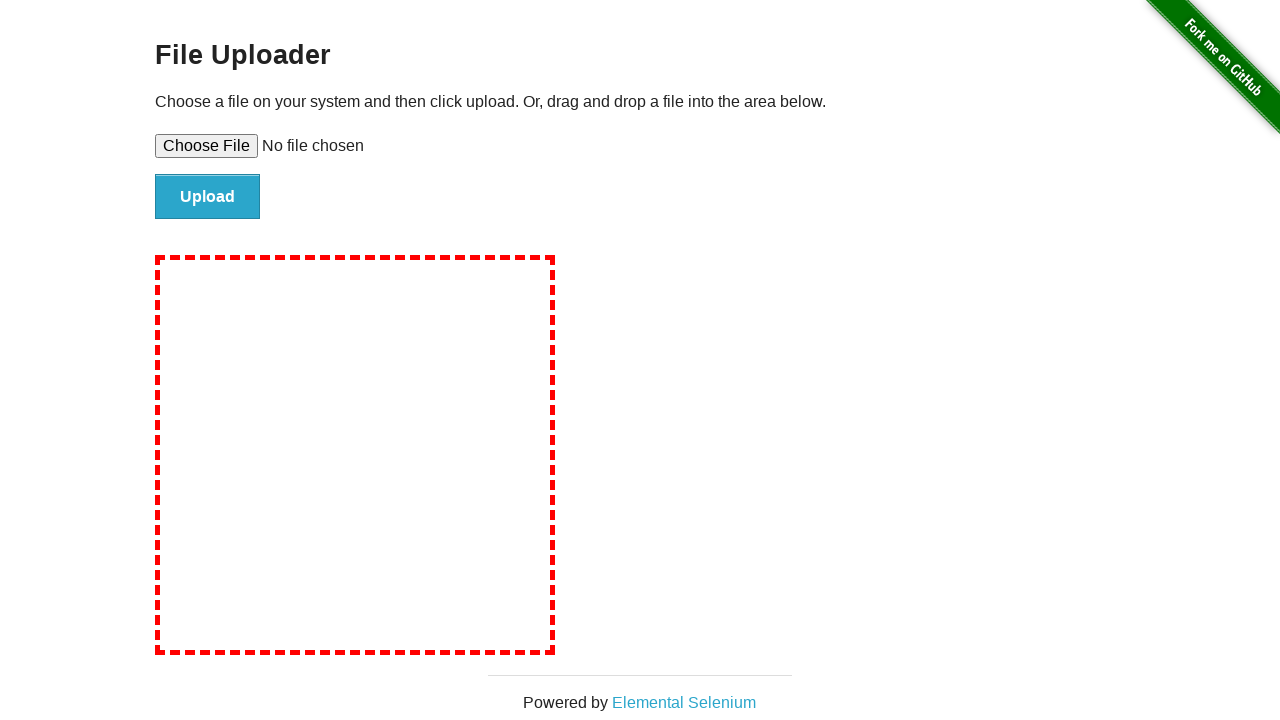

Created temporary test file with name: tmpwlm5cdwg.txt
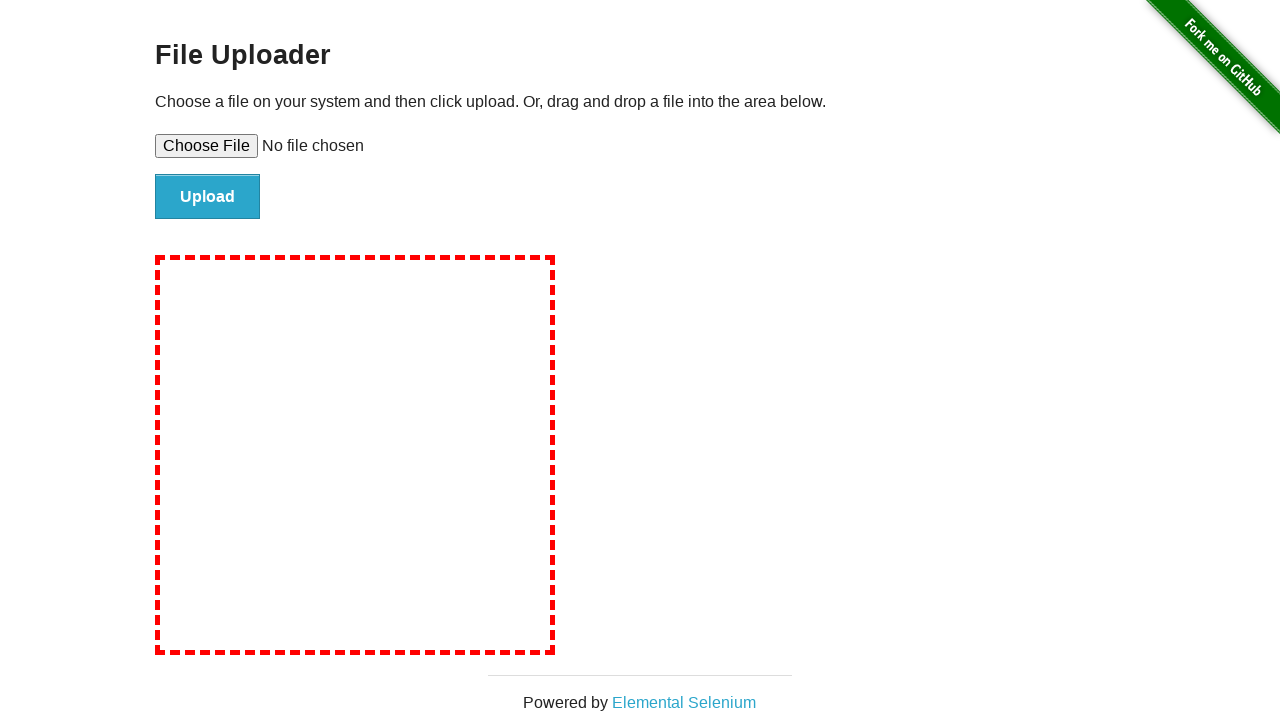

Set file input field with temporary file path
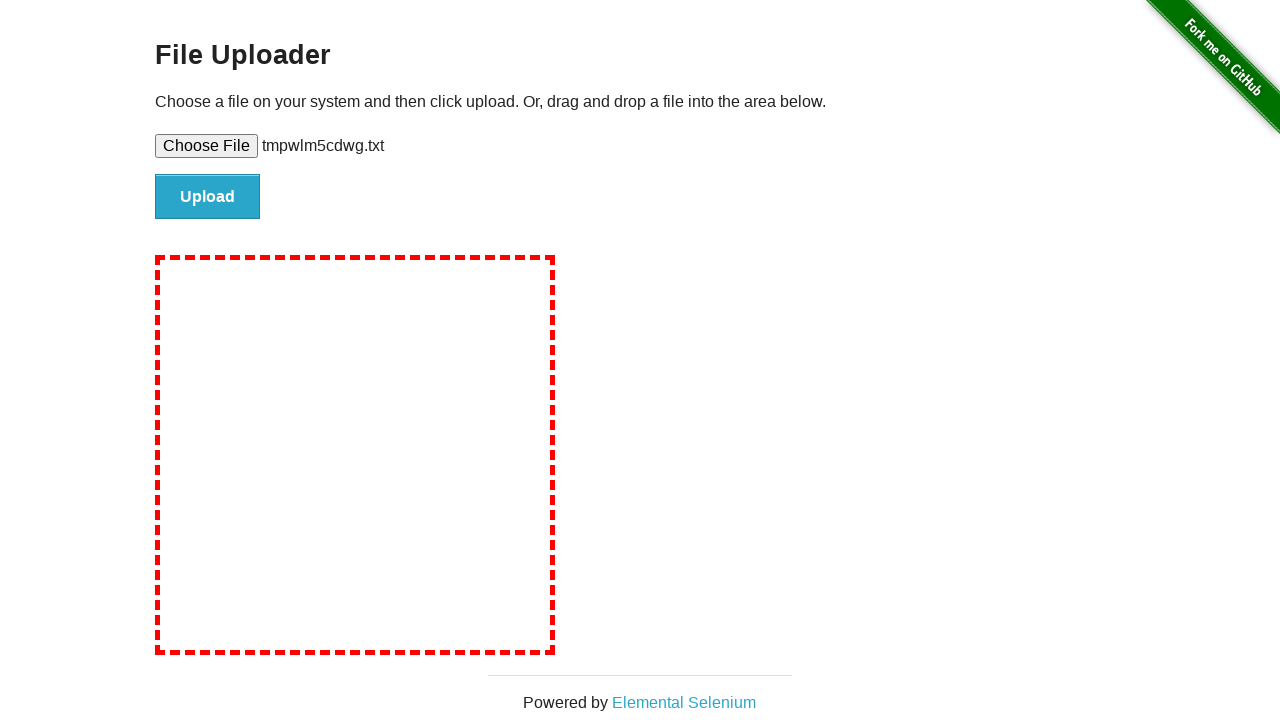

Clicked file upload submit button at (208, 197) on #file-submit
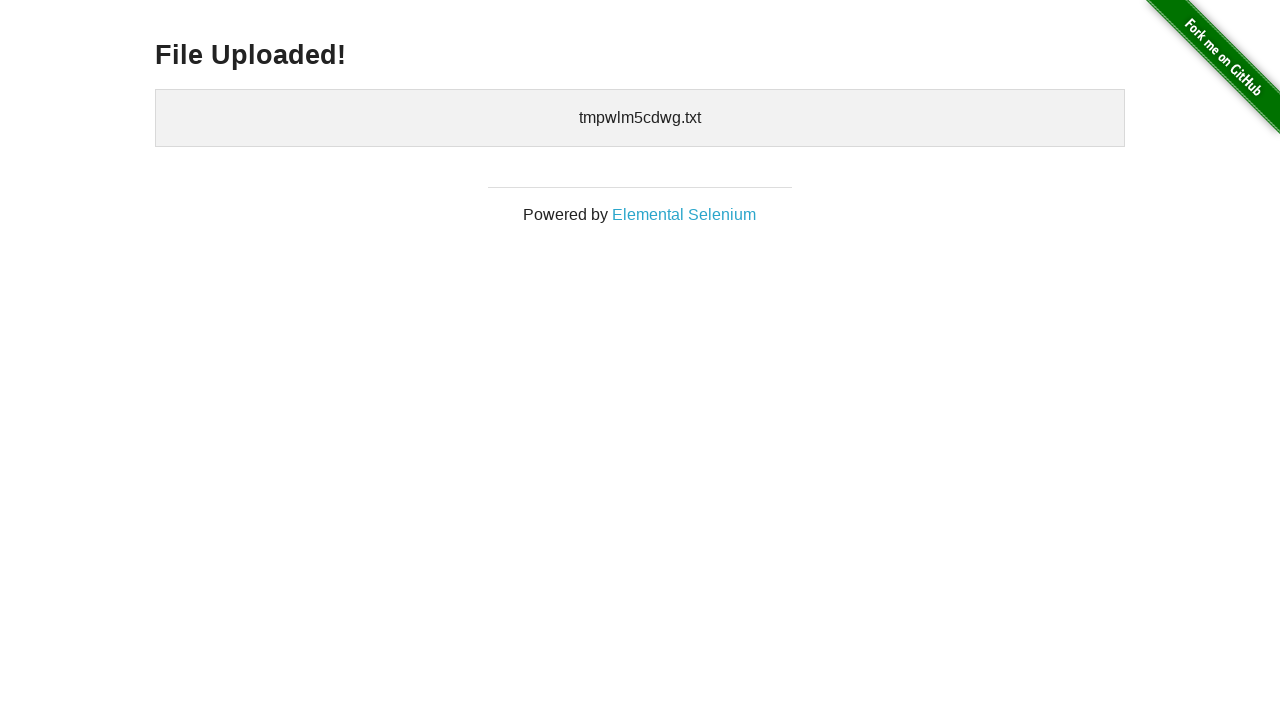

Upload confirmation element loaded
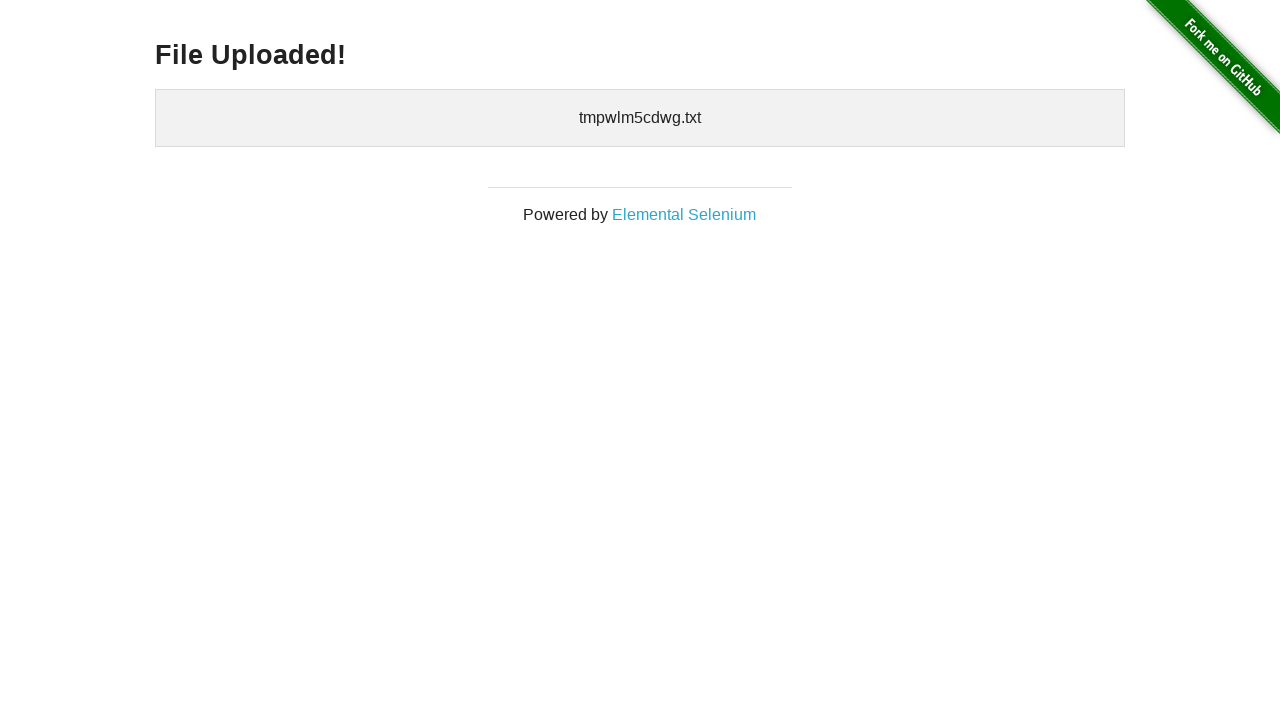

Retrieved uploaded filename from confirmation: 
    tmpwlm5cdwg.txt
  
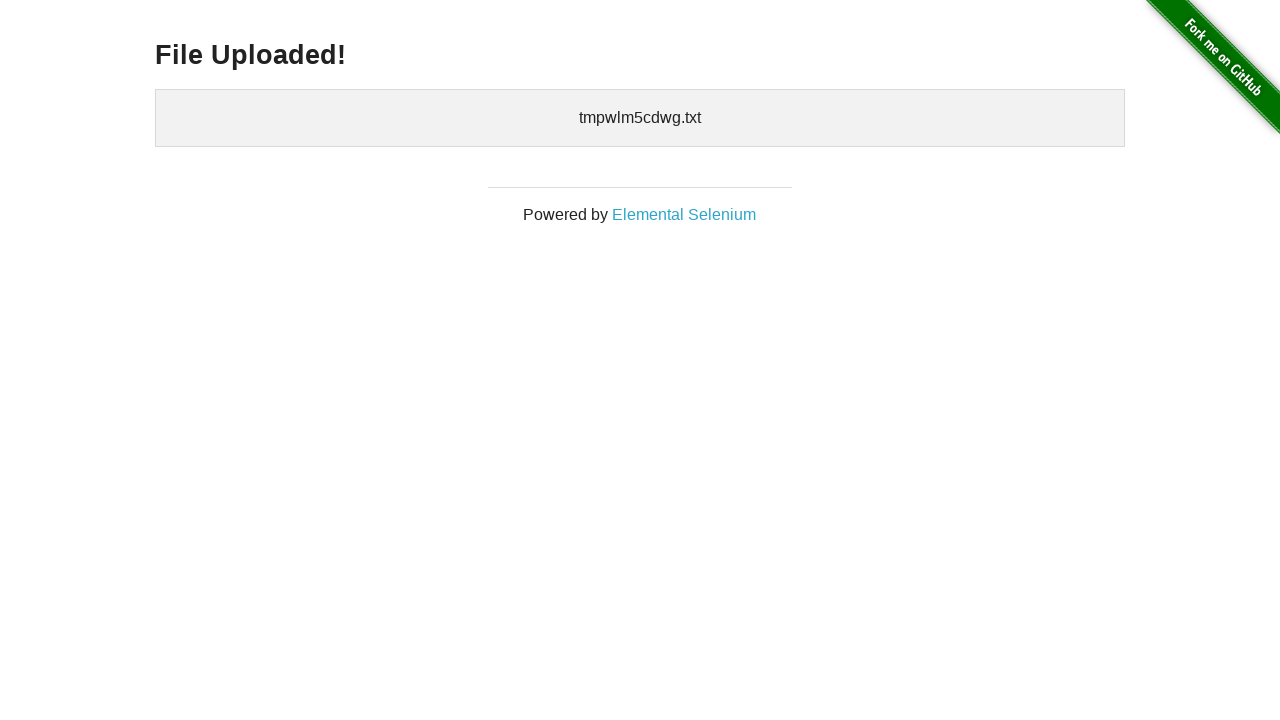

Cleaned up temporary test file
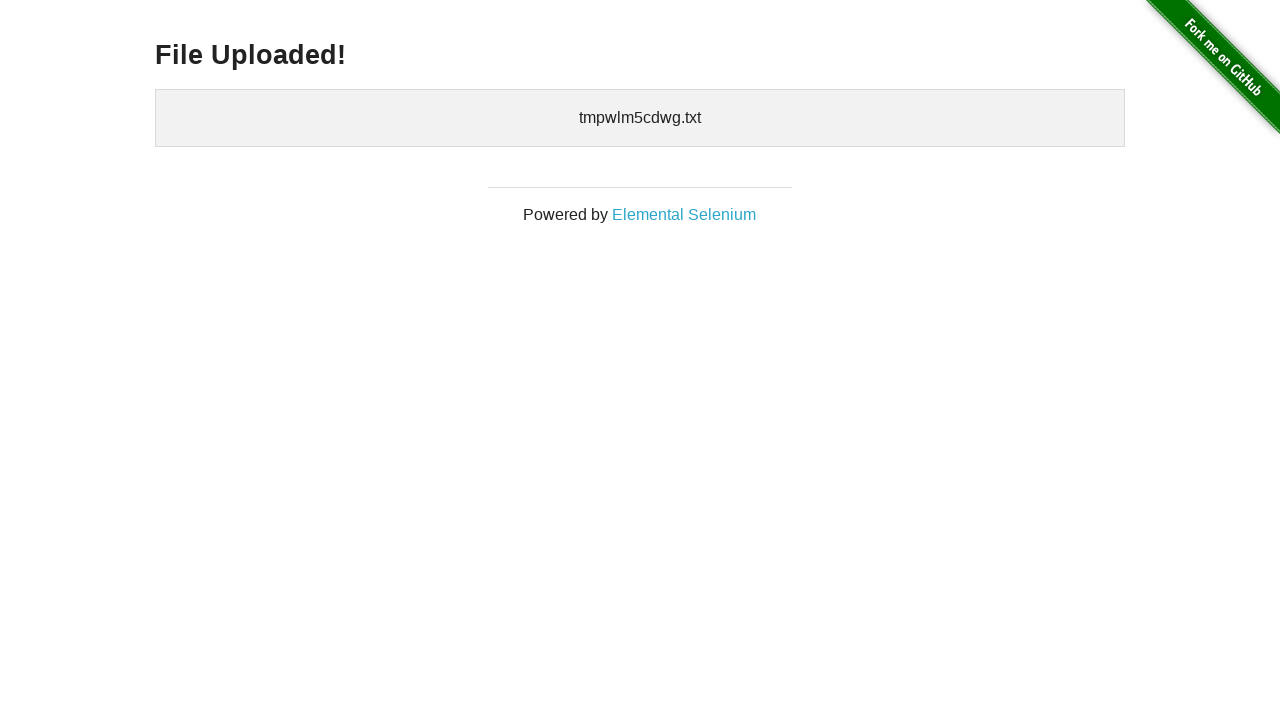

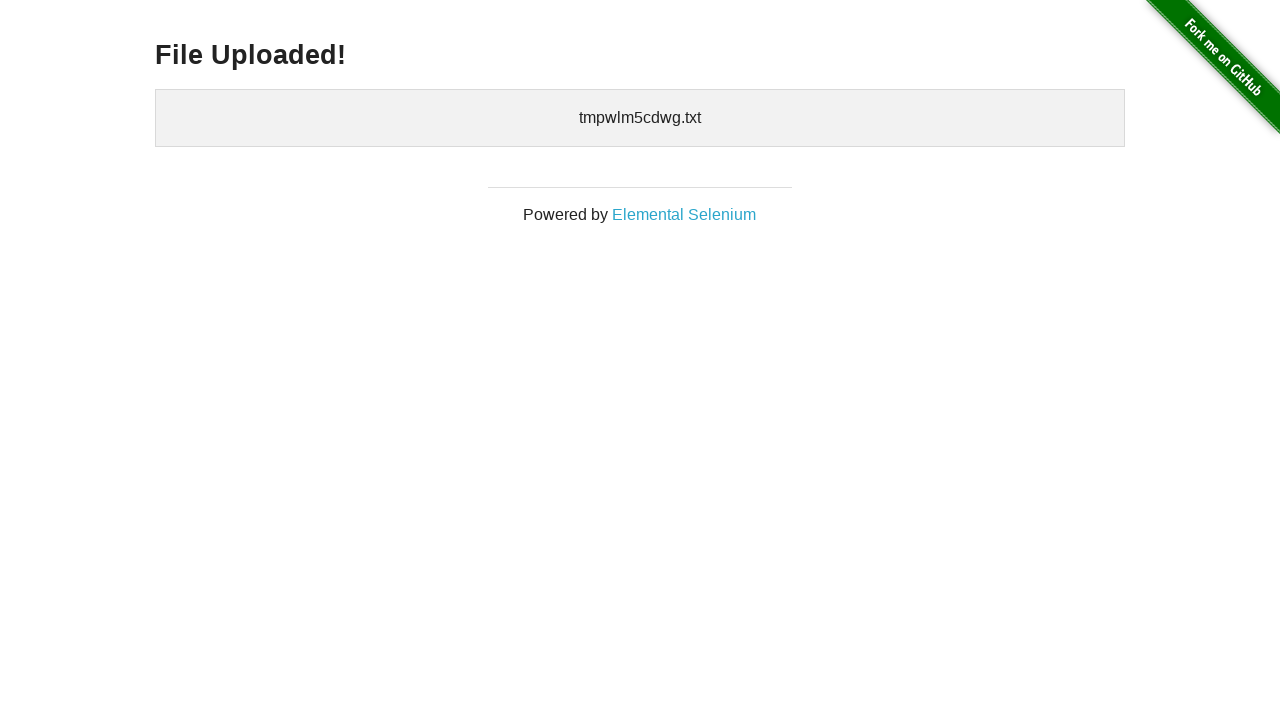